Tests the add/remove elements functionality by clicking the Add Element button to dynamically add a Delete button to the page

Starting URL: https://the-internet.herokuapp.com/add_remove_elements/

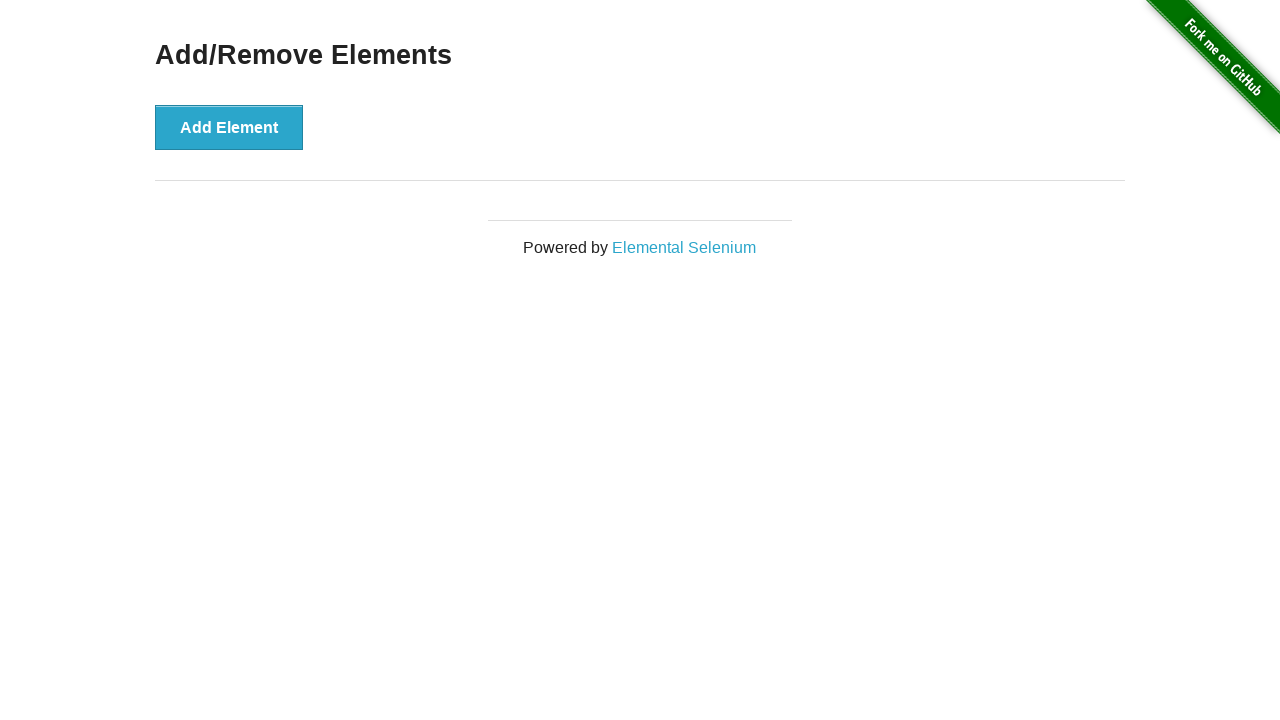

Navigated to the add/remove elements page
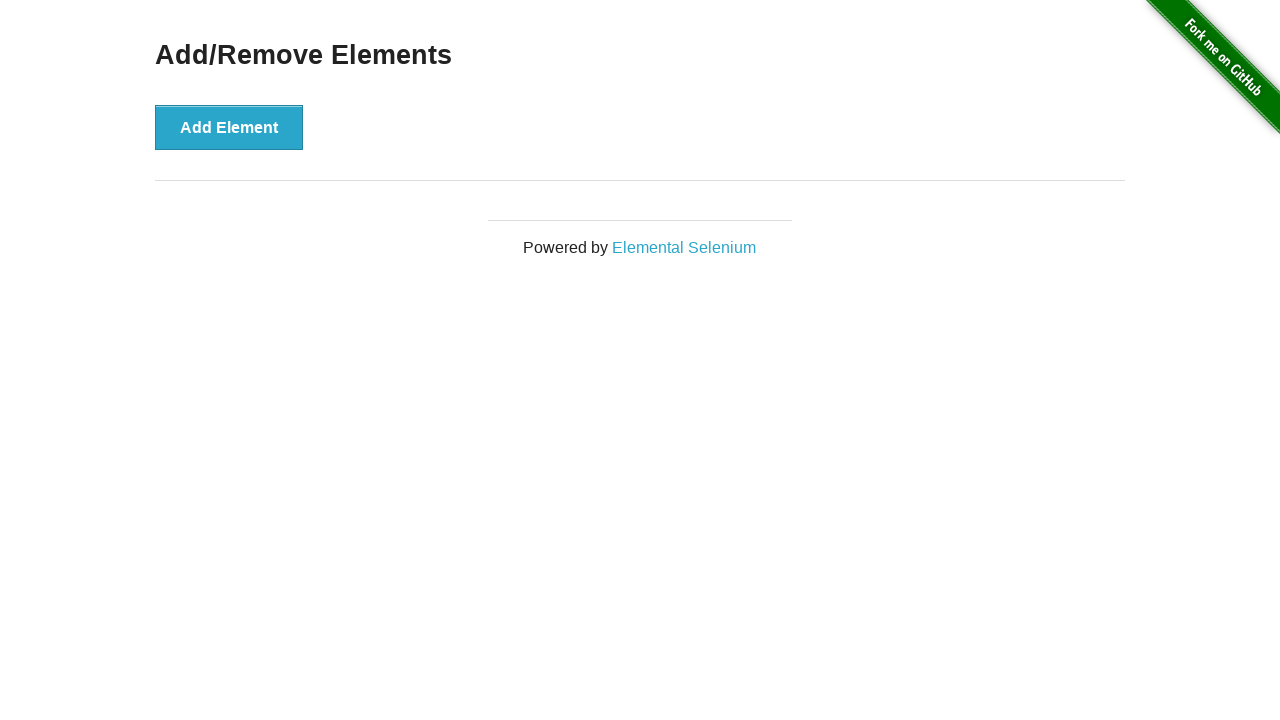

Clicked the Add Element button to dynamically add a Delete button at (229, 127) on button[onclick='addElement()']
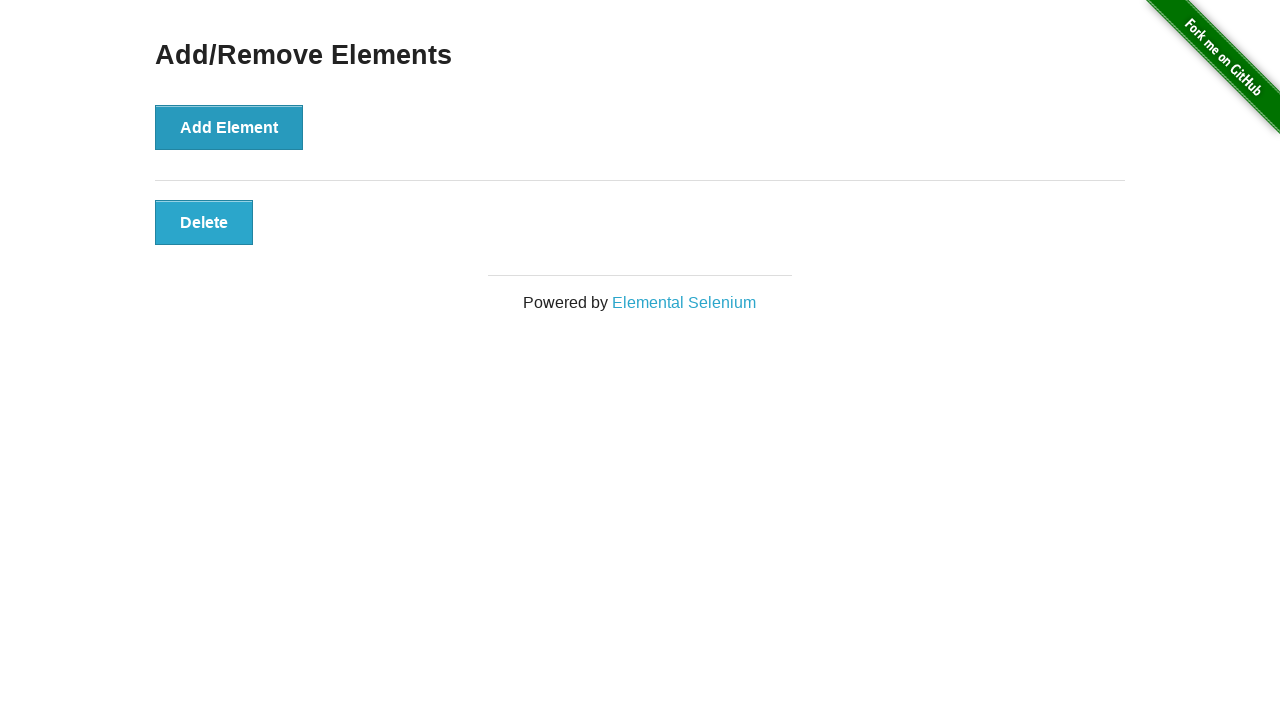

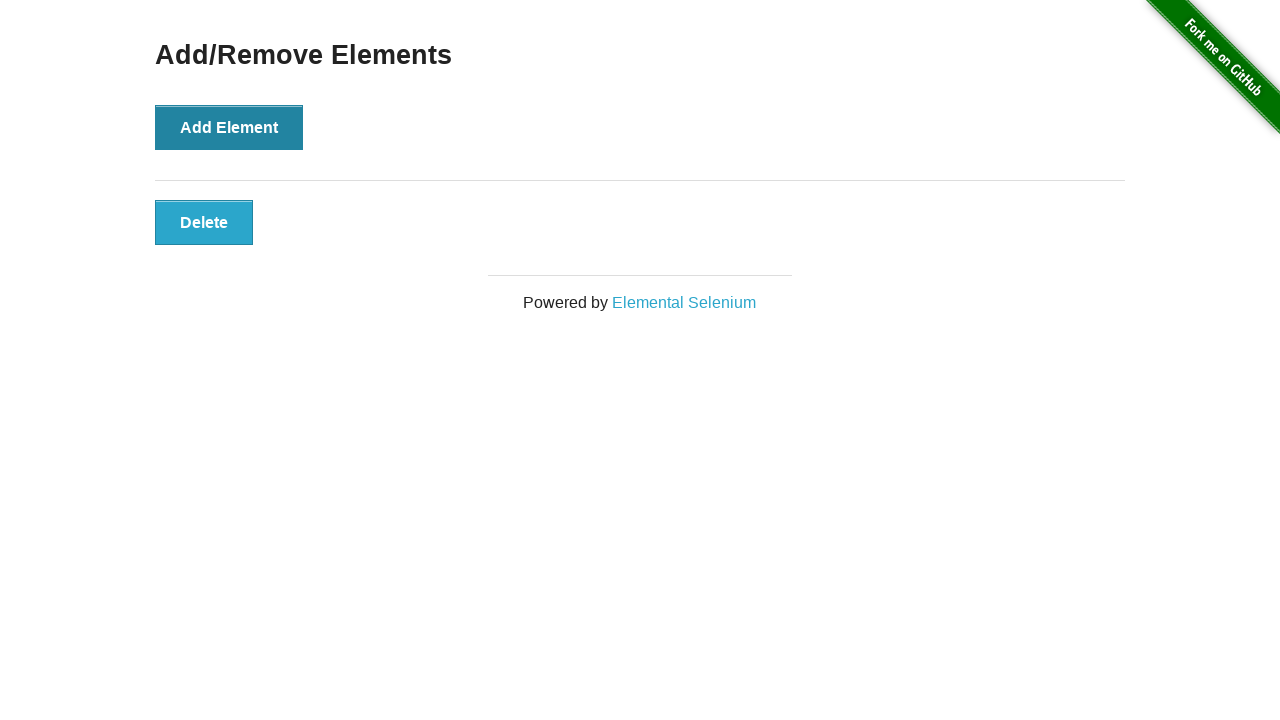